Tests registration form validation when confirmation email doesn't match the original email

Starting URL: https://alada.vn/tai-khoan/dang-ky.html

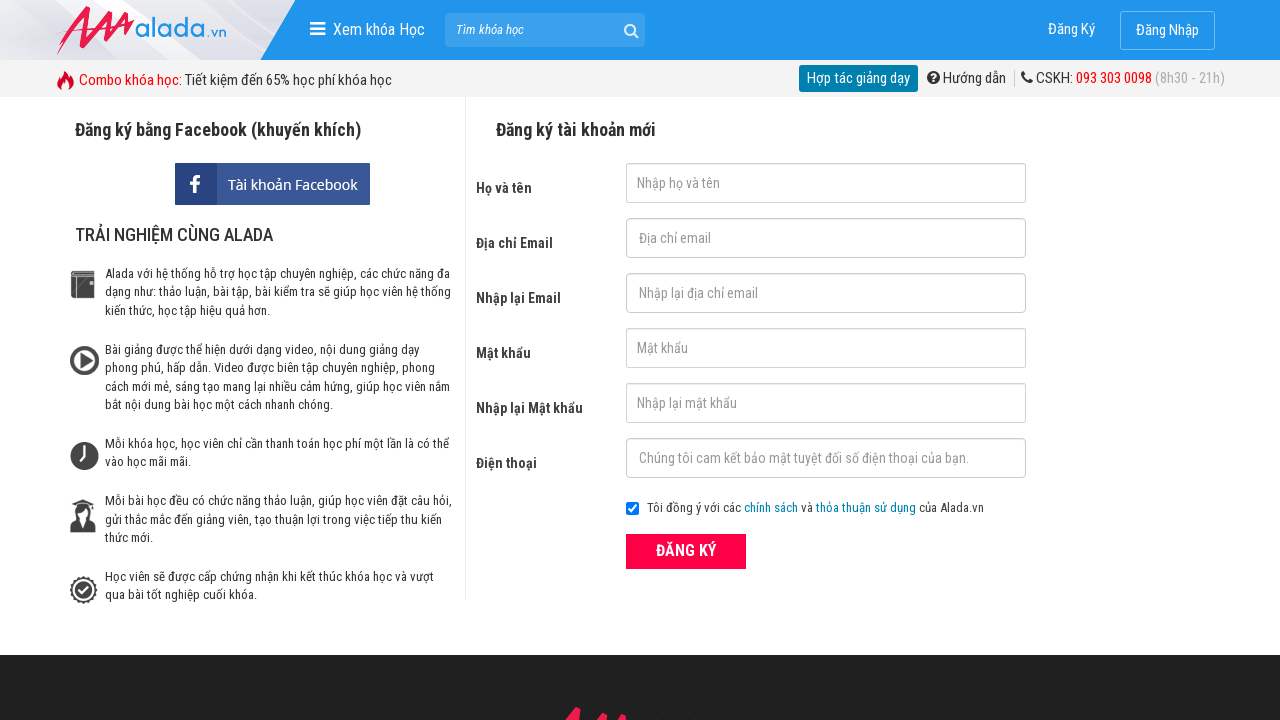

Filled first name field with 'Hoa tran' on input[name='txtFirstname']
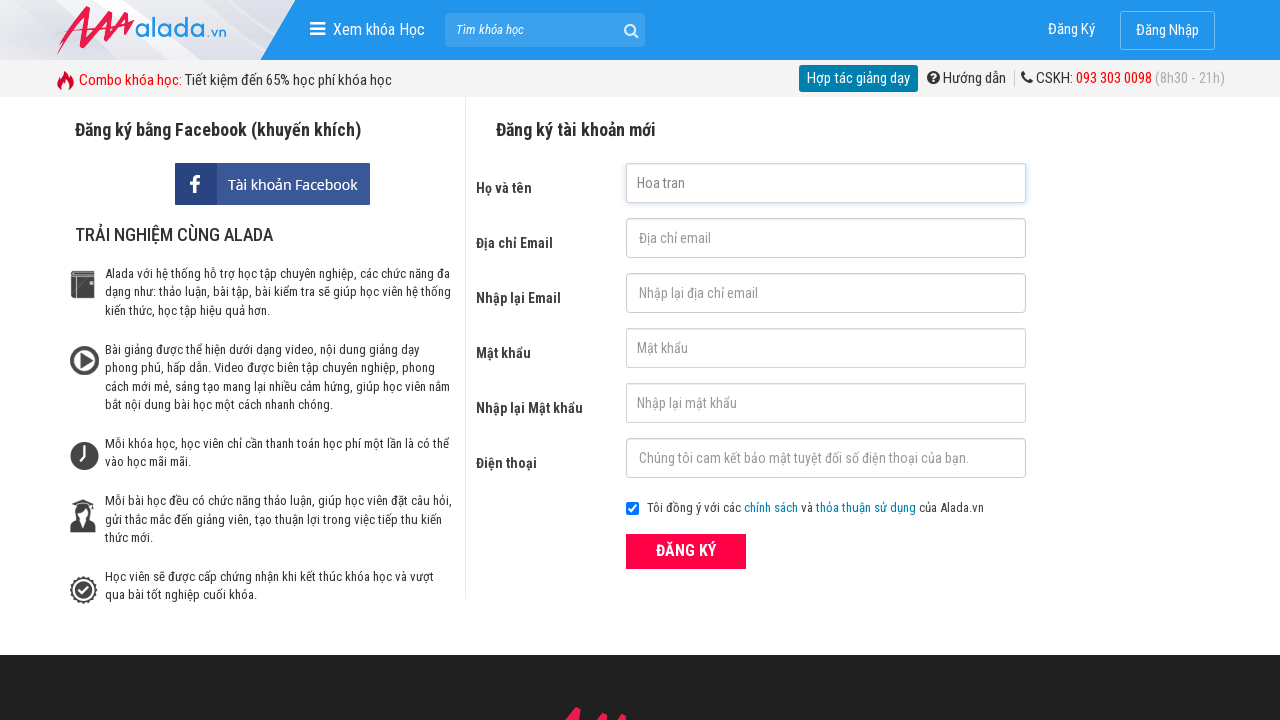

Filled email field with 'Hoa@gmail.com' on input[name='txtEmail']
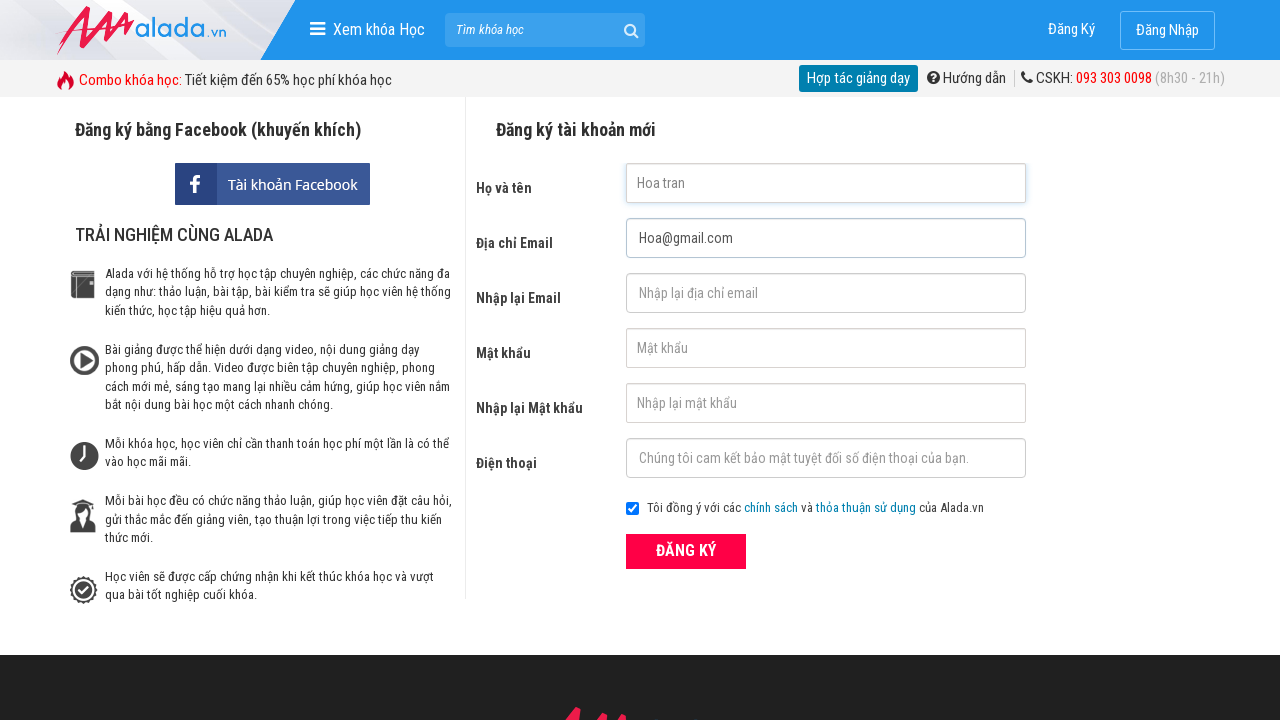

Filled confirmation email field with mismatched email 'Hoatran@1' on input[name='txtCEmail']
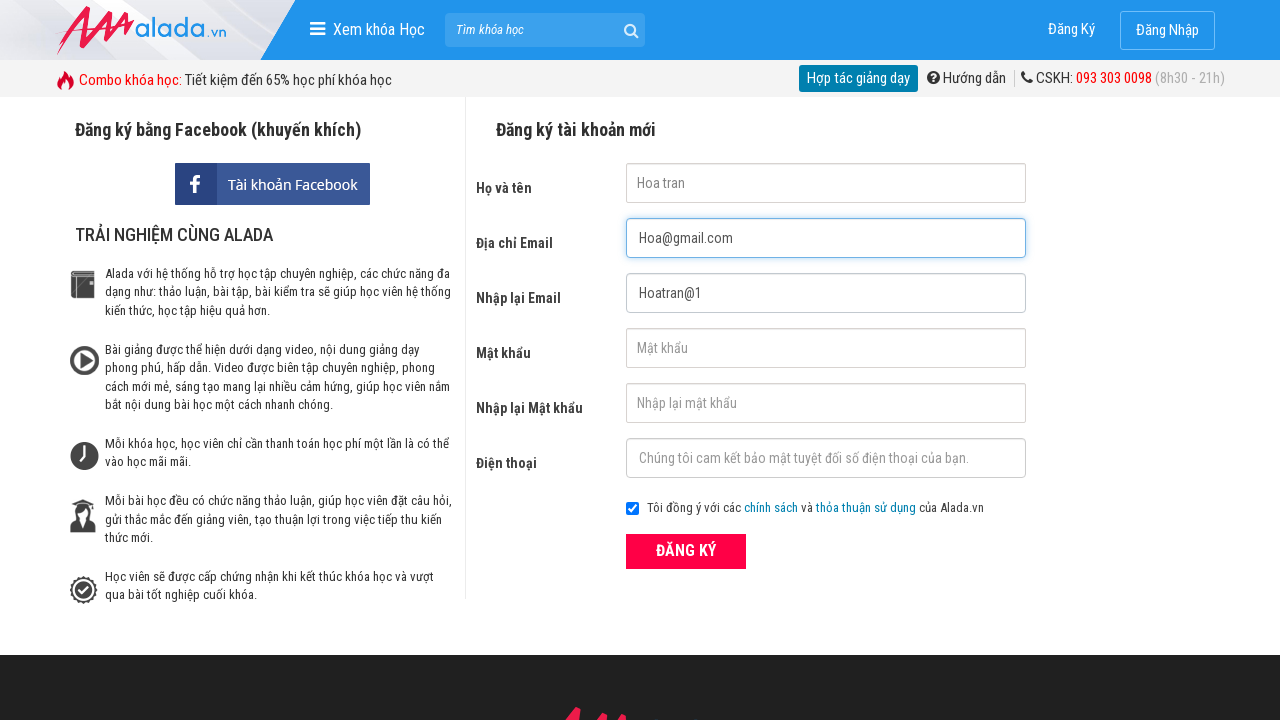

Filled password field with '12345678' on input[name='txtPassword']
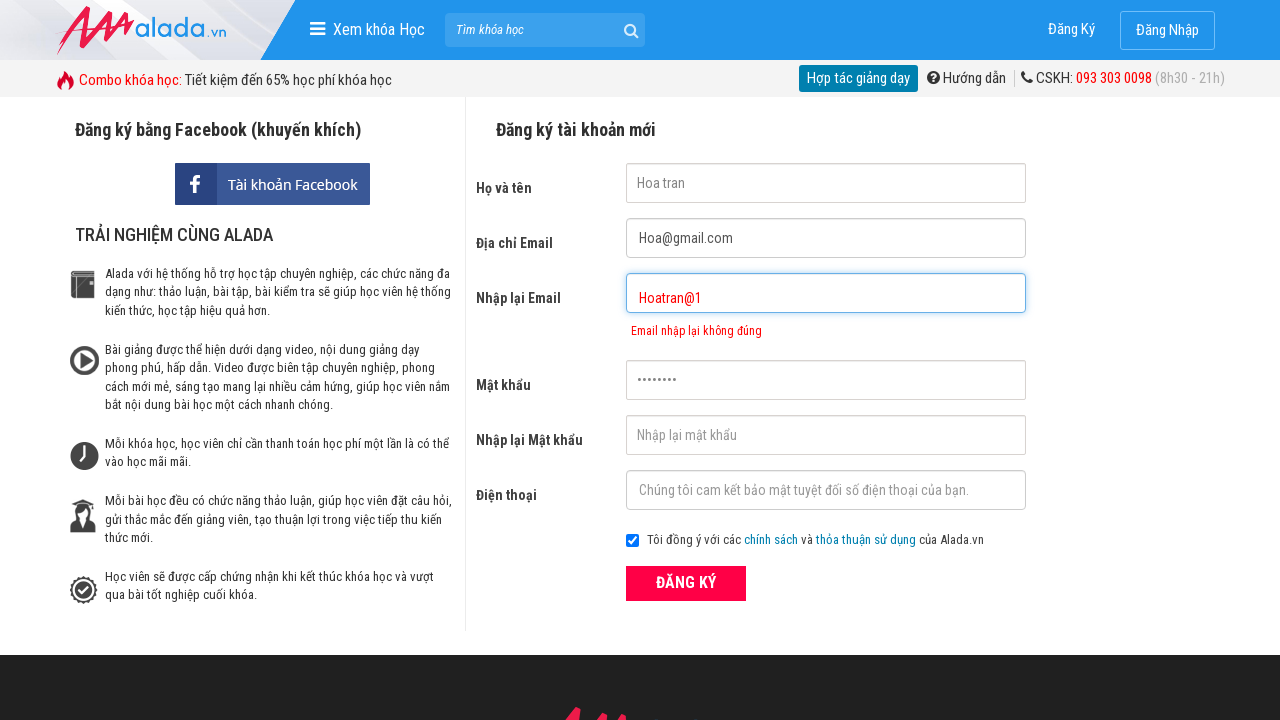

Filled password confirmation field with '12345678' on input[name='txtCPassword']
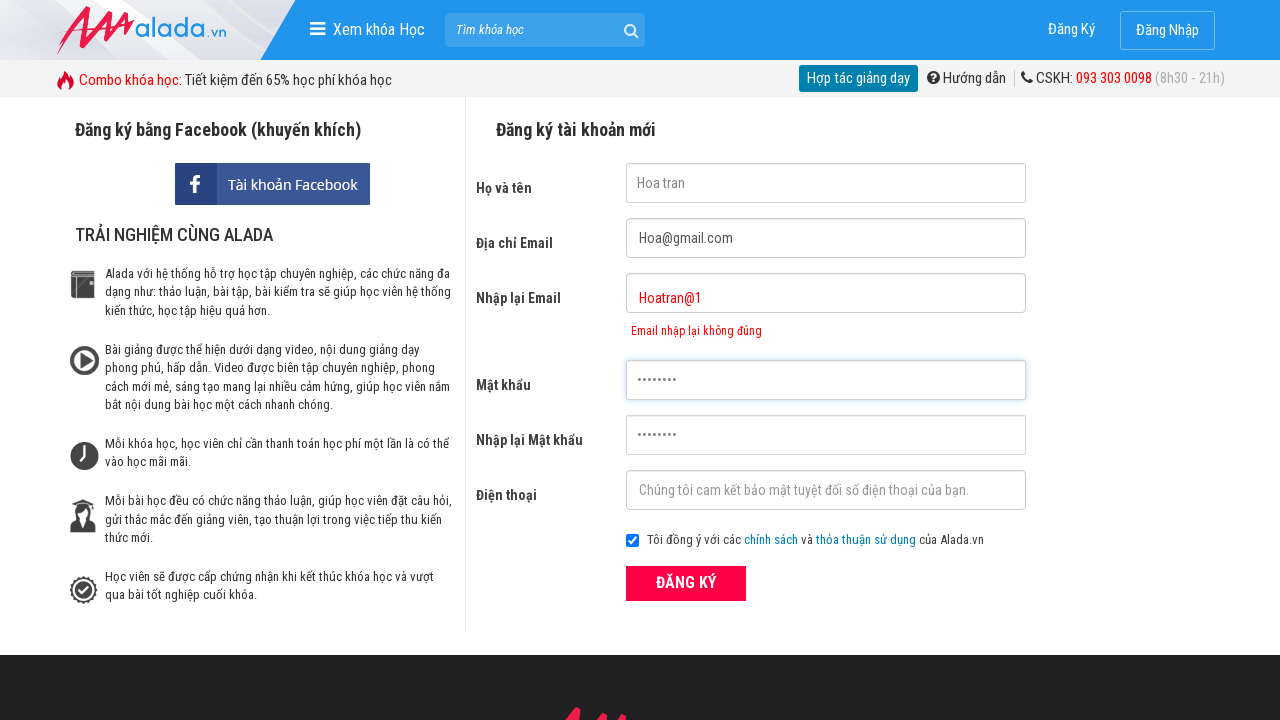

Filled phone field with '0971809071' on input[name='txtPhone']
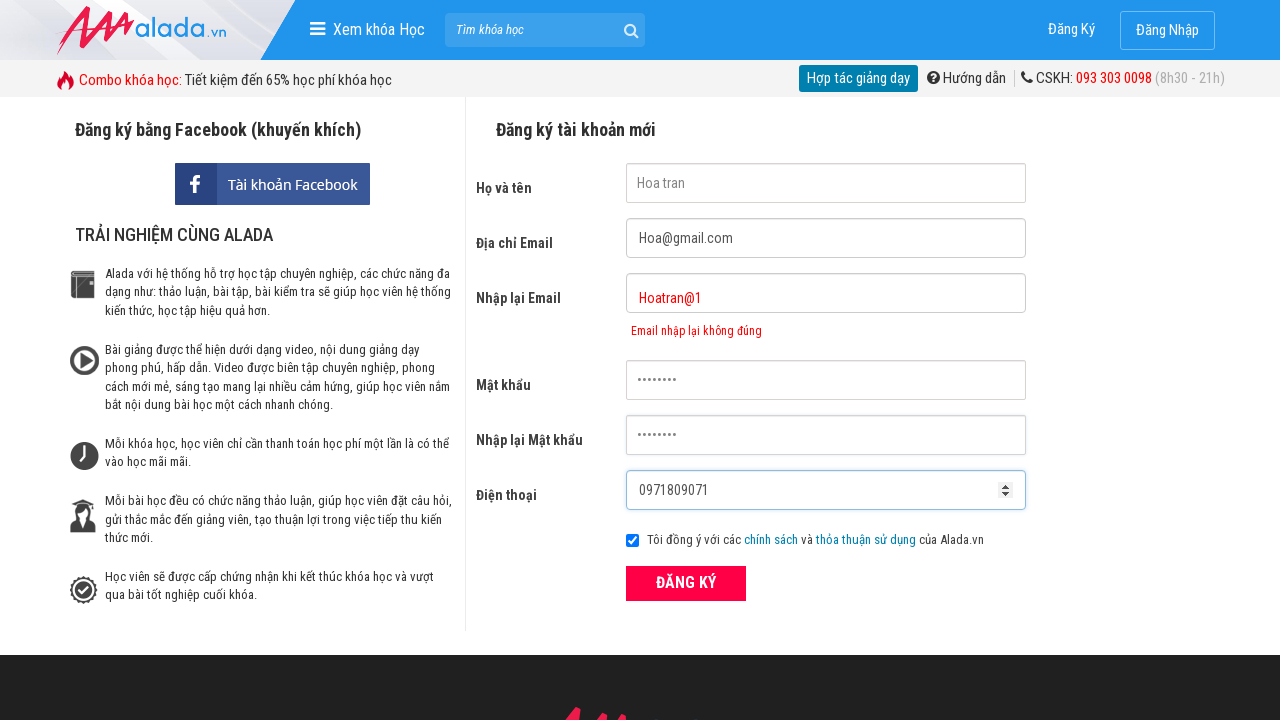

Clicked registration button to submit form at (686, 583) on button.btn_pink_sm.fs16
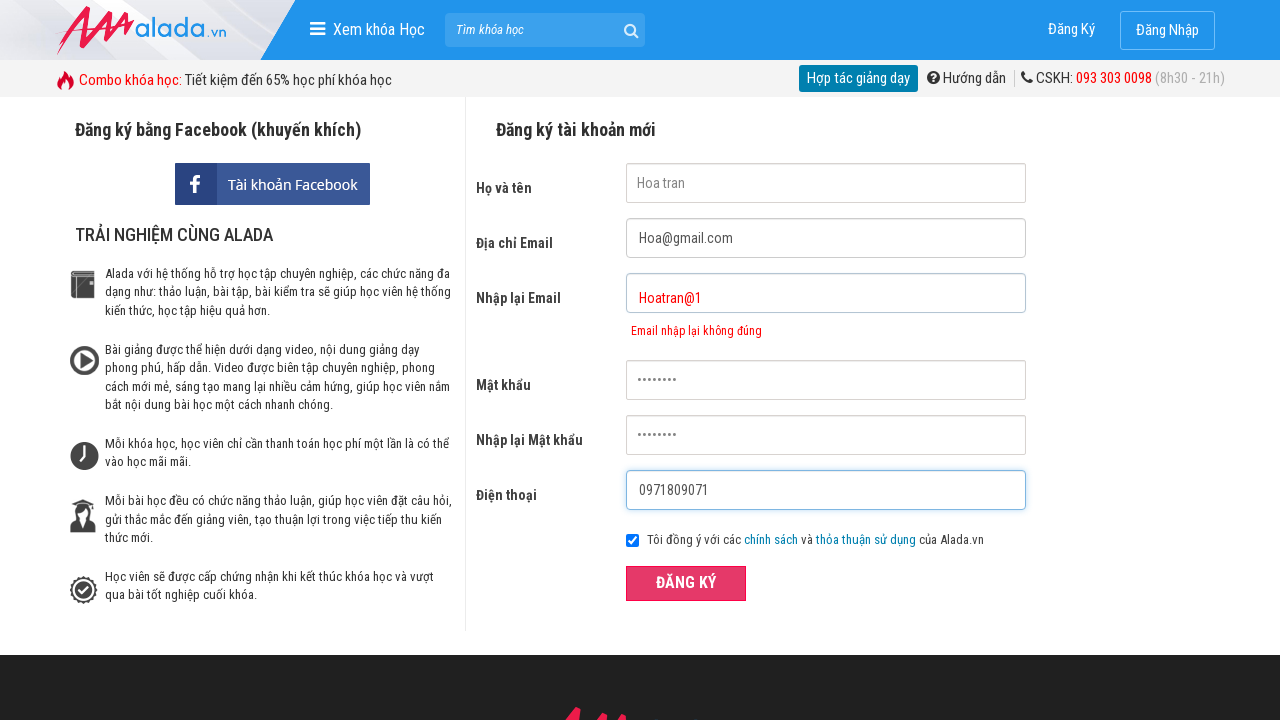

Confirmation email error message appeared
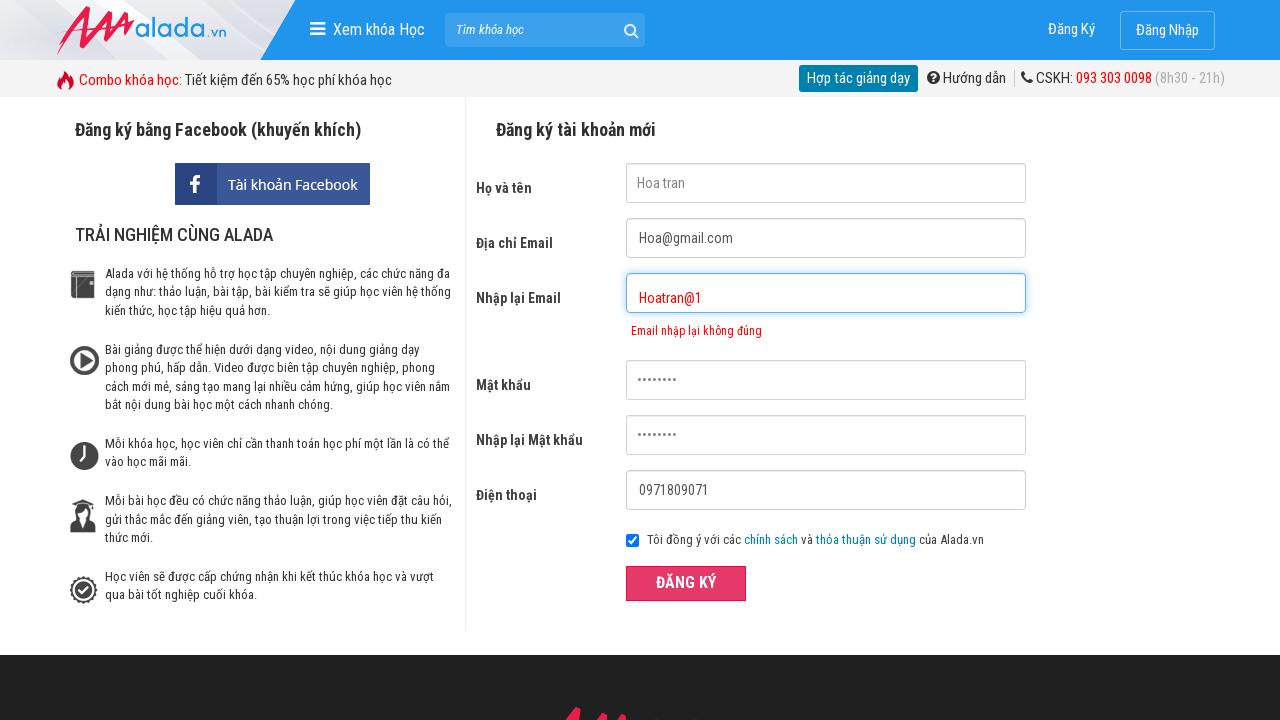

Verified error message 'Email nhập lại không đúng' is displayed
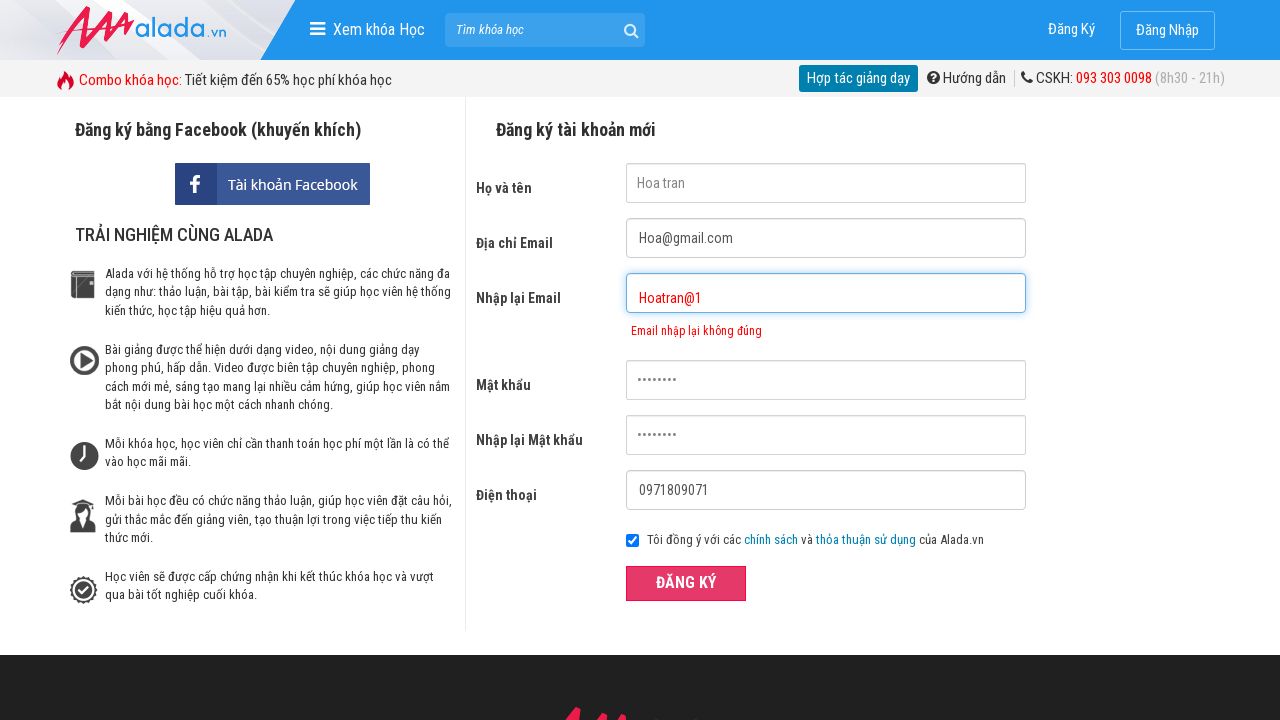

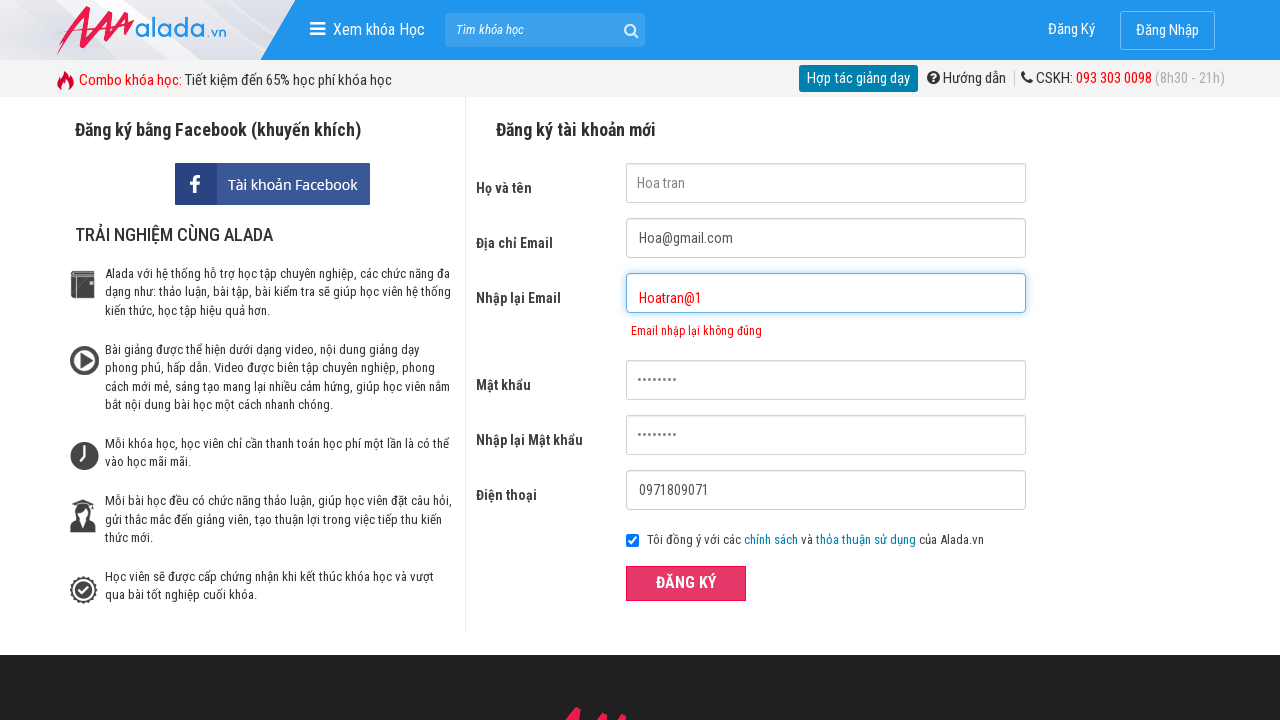